Tests the add to cart functionality on BStackDemo e-commerce site by clicking the add to cart button on a product and verifying the cart opens with the correct product displayed.

Starting URL: https://www.bstackdemo.com

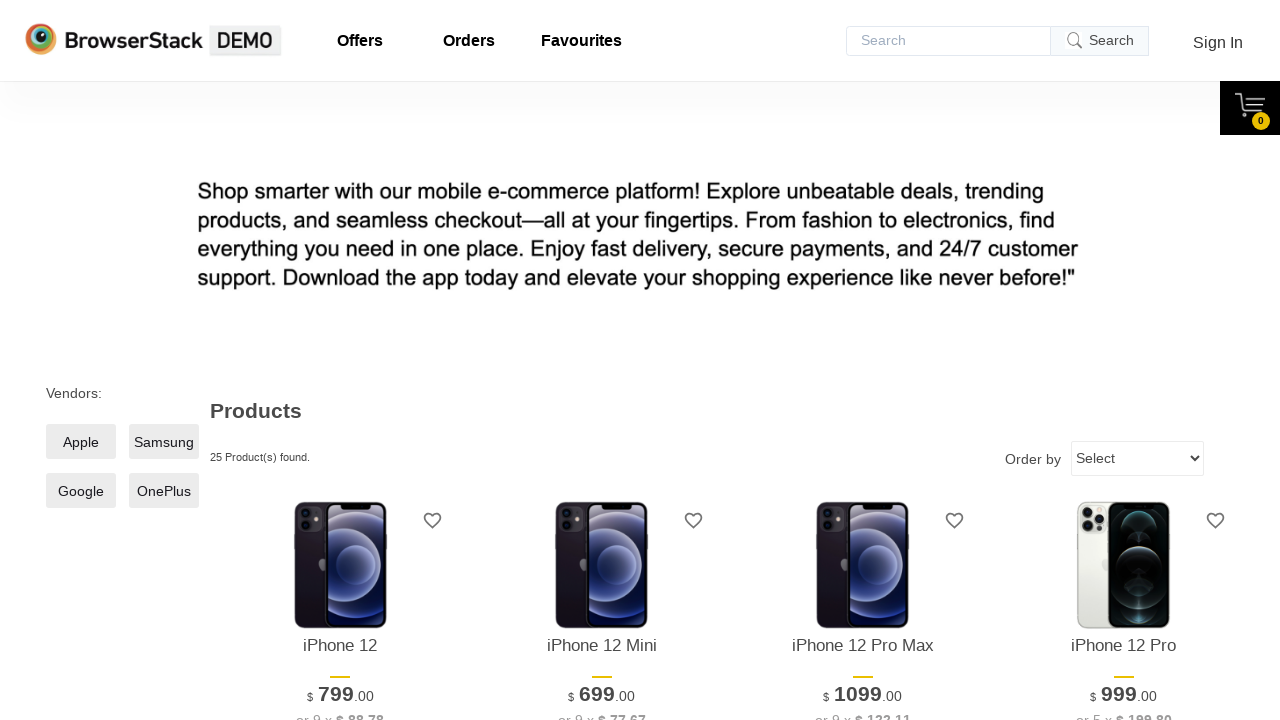

Waited for page to load (domcontentloaded)
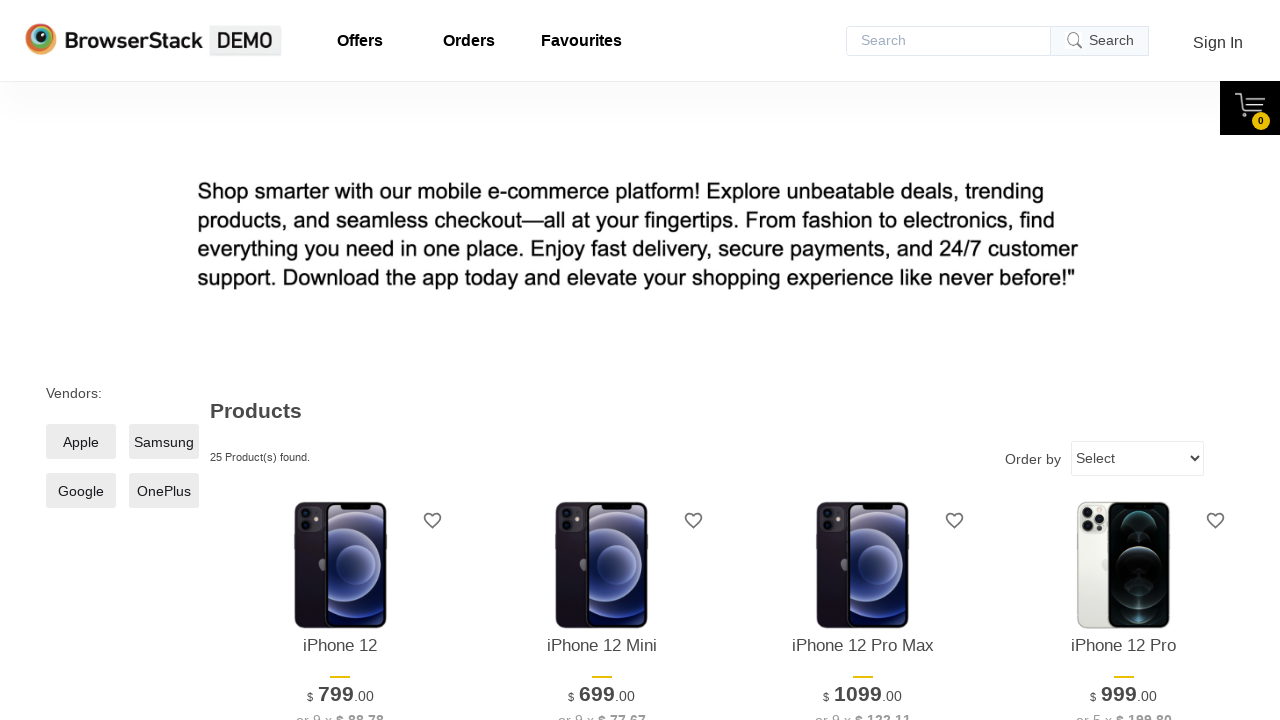

Verified page title contains 'StackDemo'
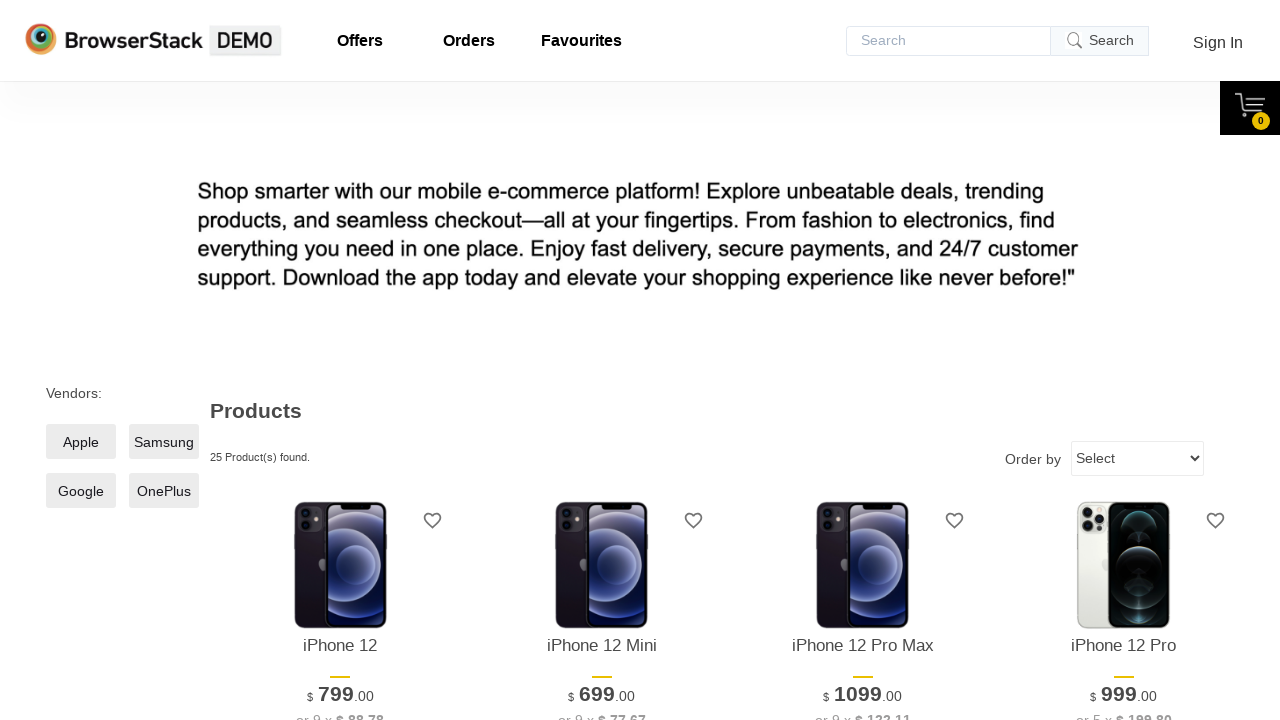

Retrieved product name text from first product
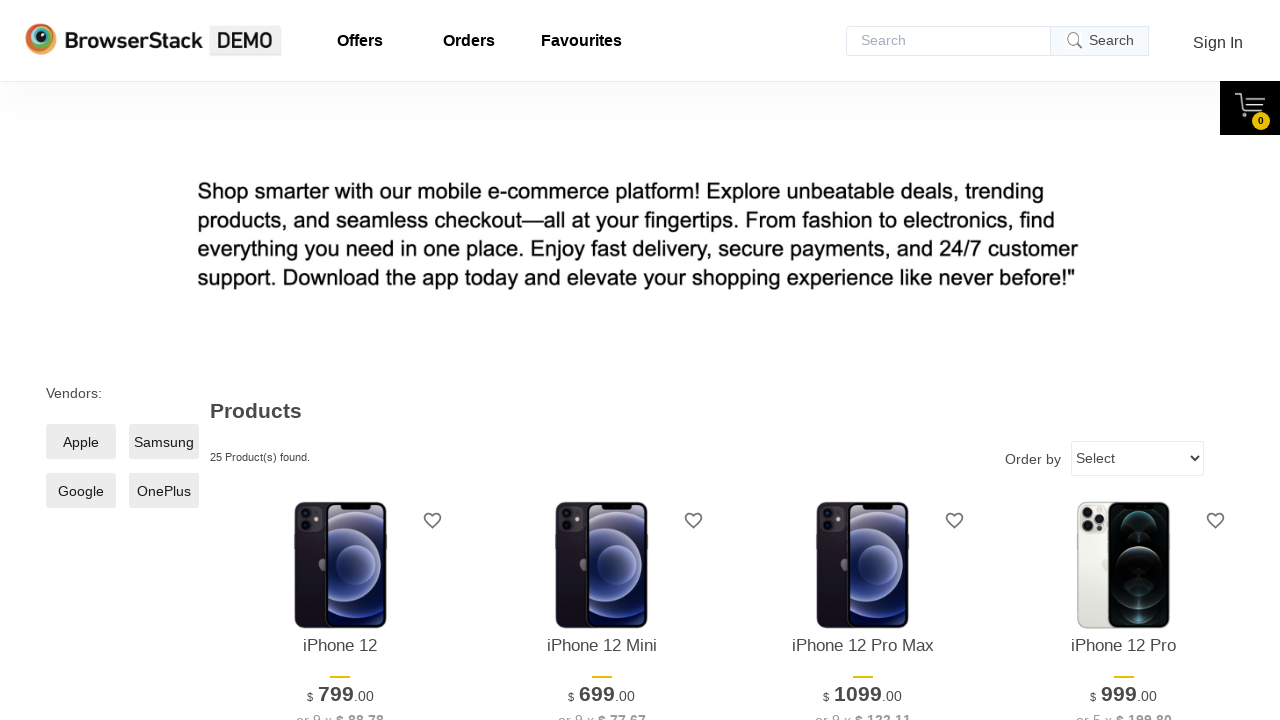

Clicked add to cart button for first product at (340, 361) on xpath=//*[@id='1']/div[4]
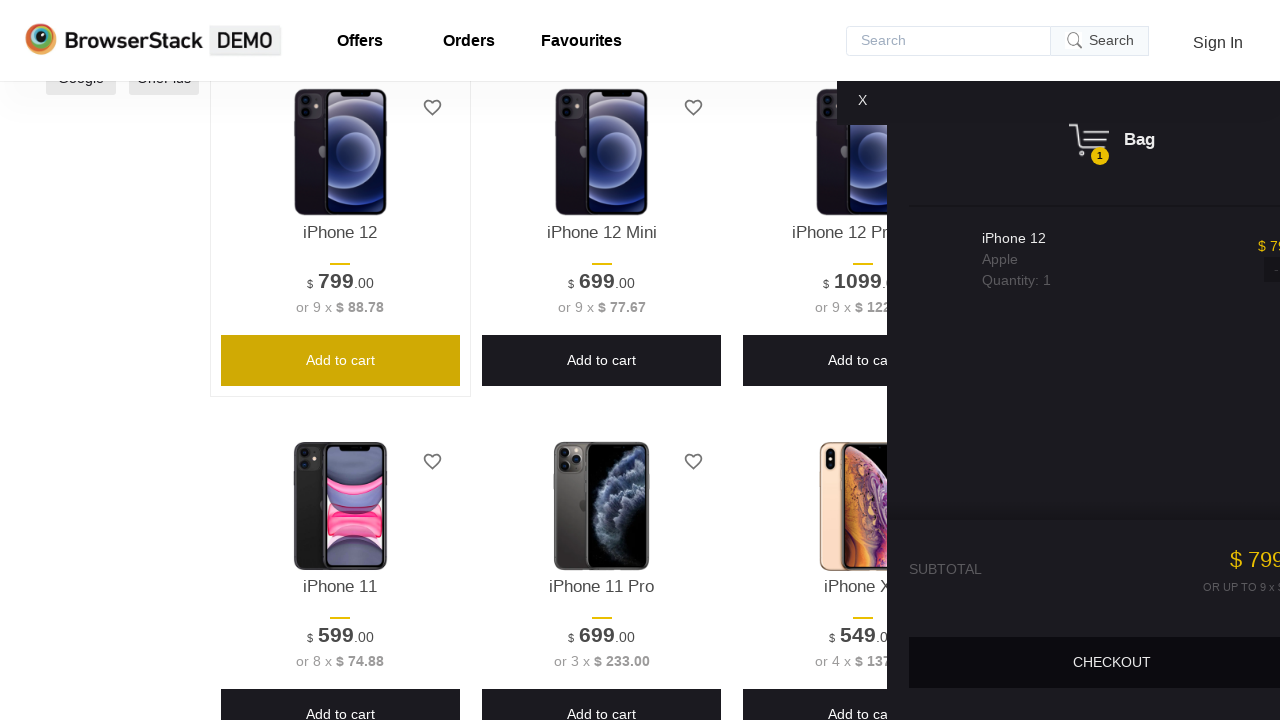

Waited for cart content to become visible
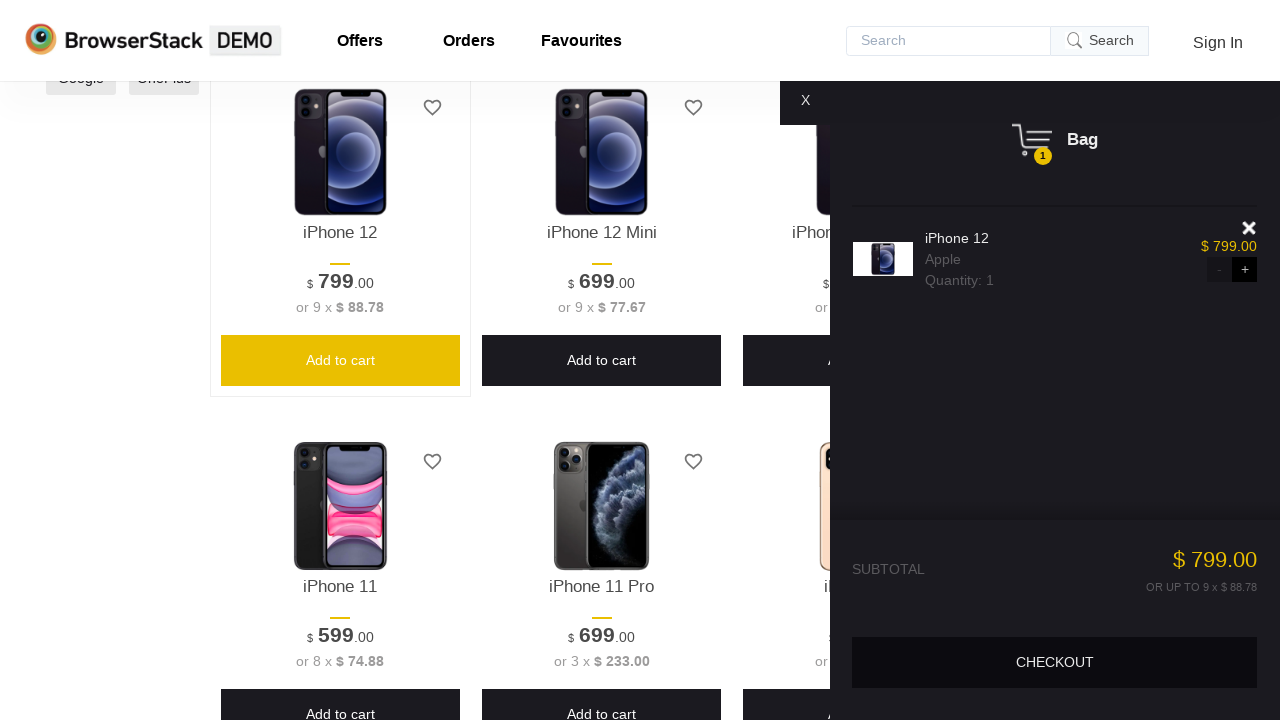

Verified cart is visible
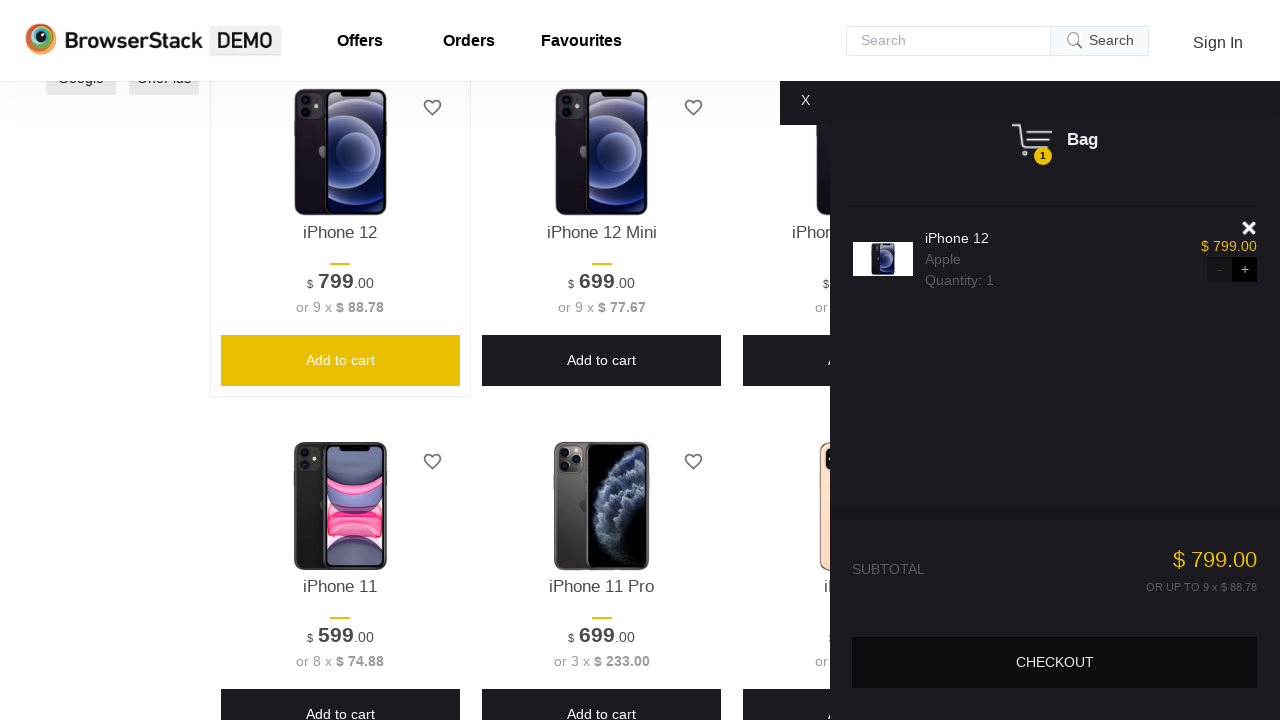

Retrieved product name text from cart
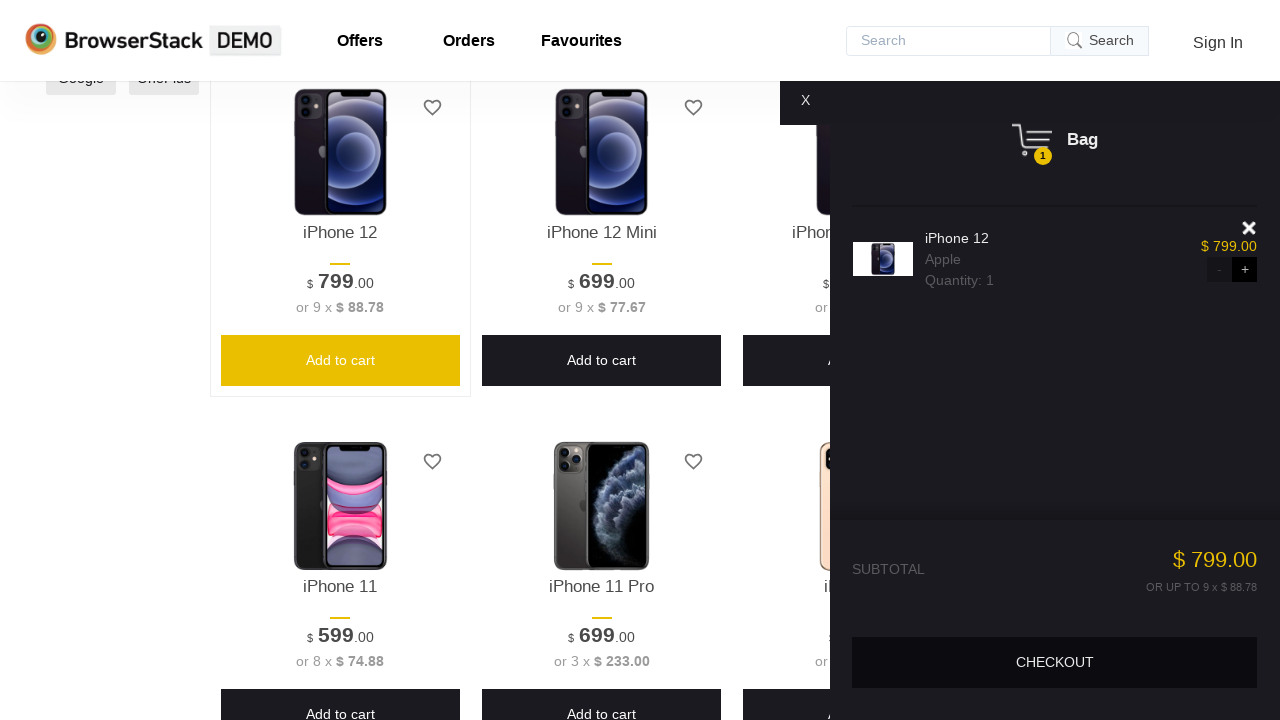

Verified product in cart matches product clicked
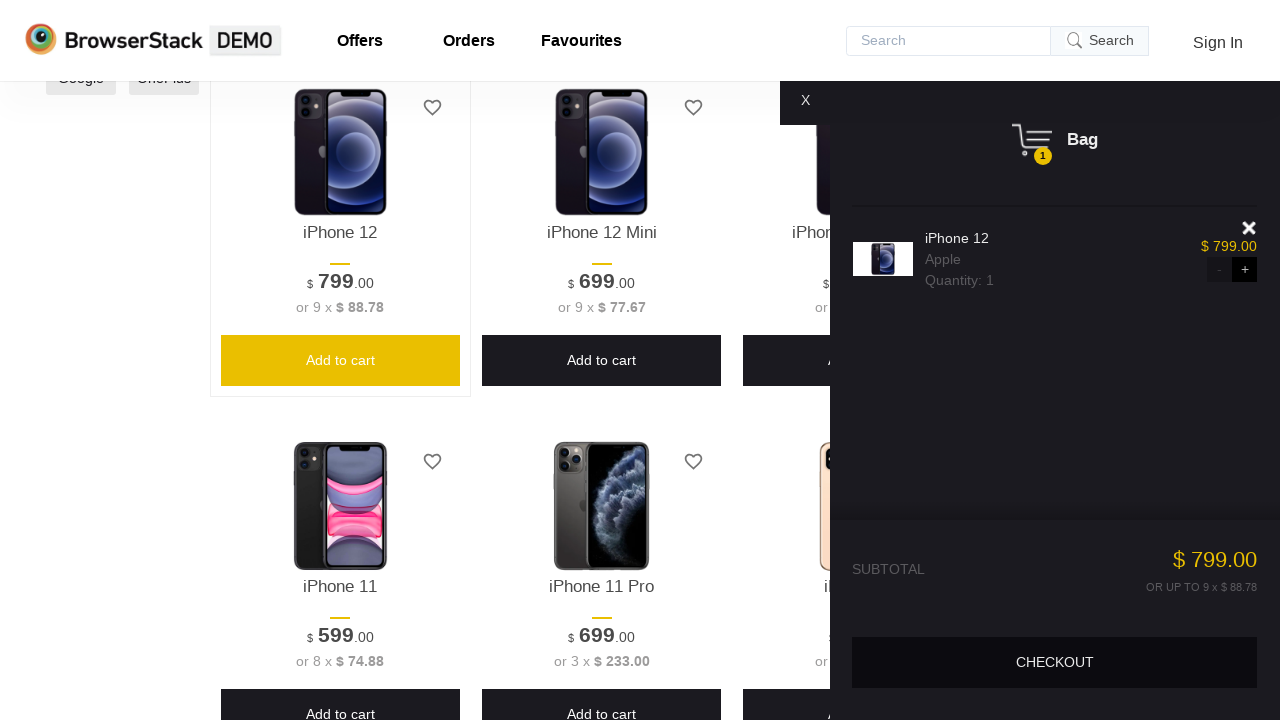

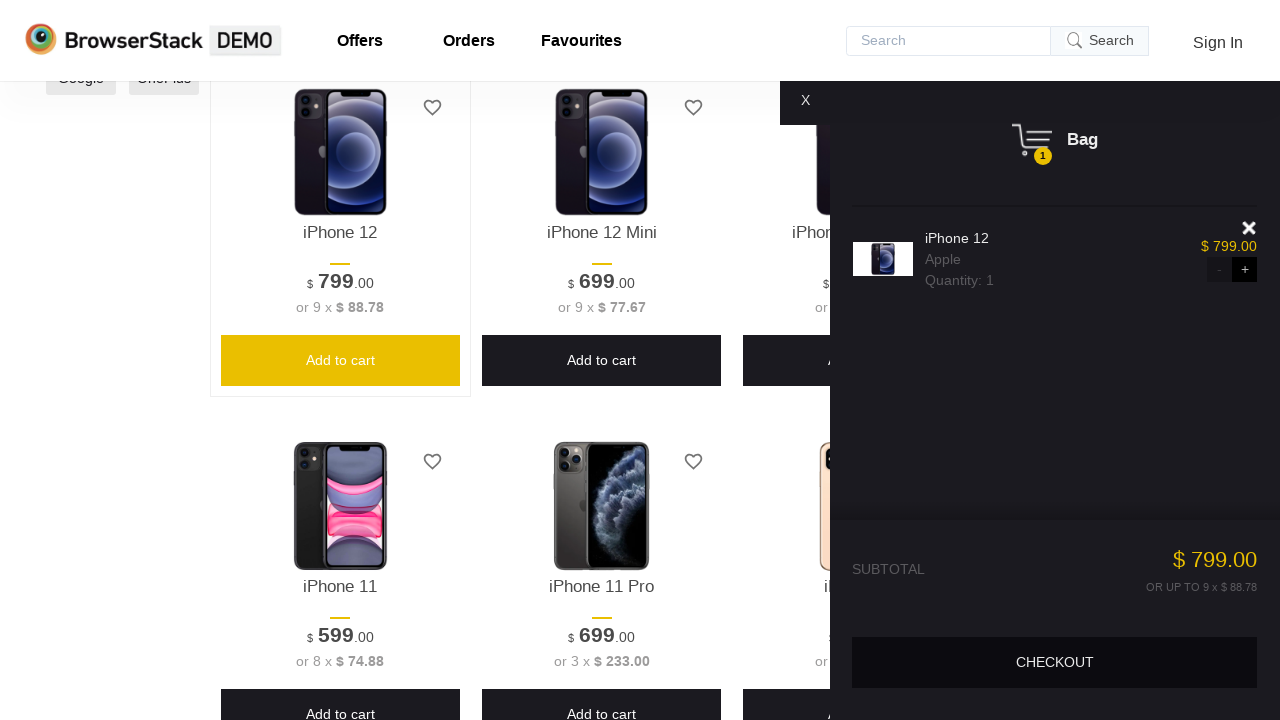